Tests selecting and deselecting checkboxes 2 and 4 together

Starting URL: https://seleniumbase.io/demo_page

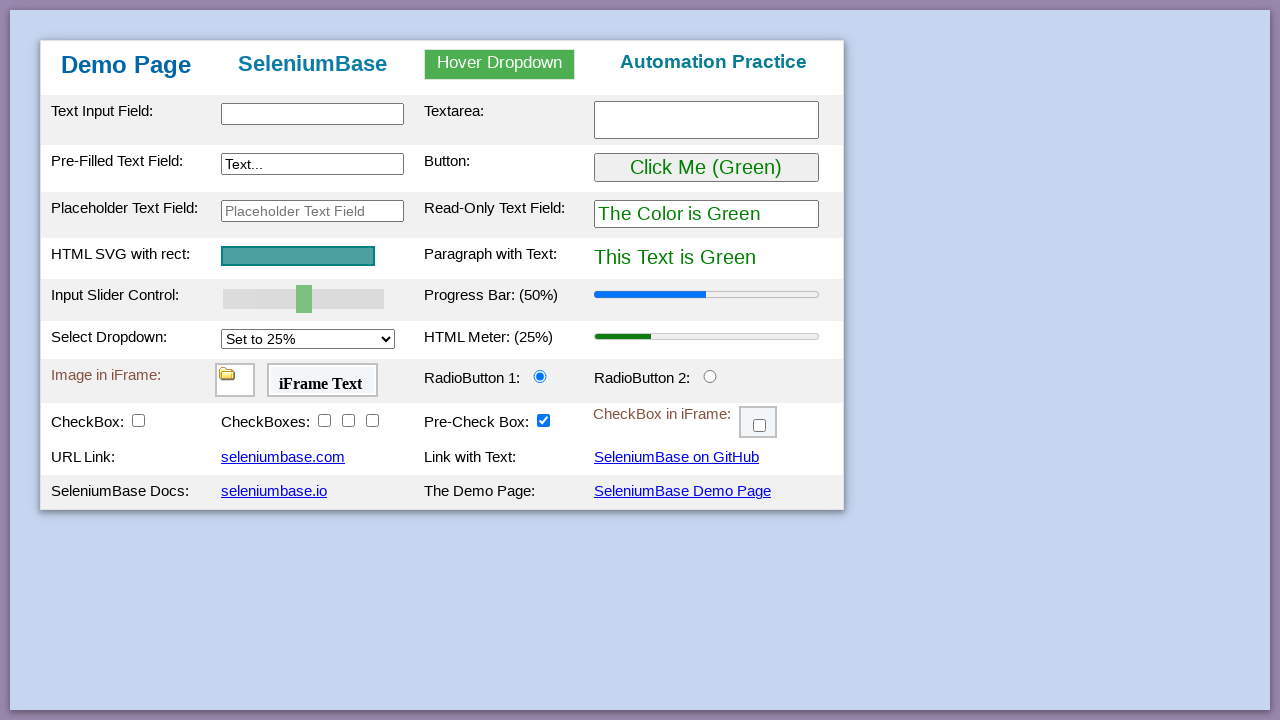

Clicked checkbox 2 to select it at (324, 420) on #checkBox2
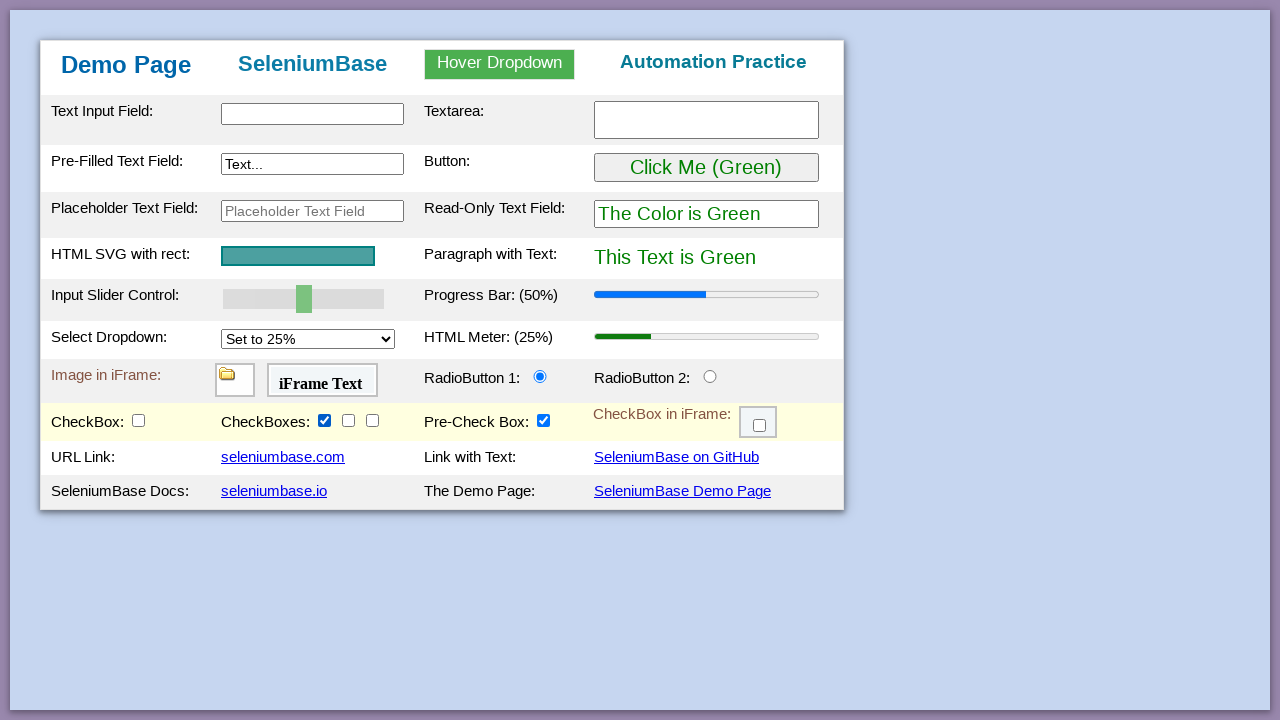

Clicked checkbox 4 to select it at (372, 420) on #checkBox4
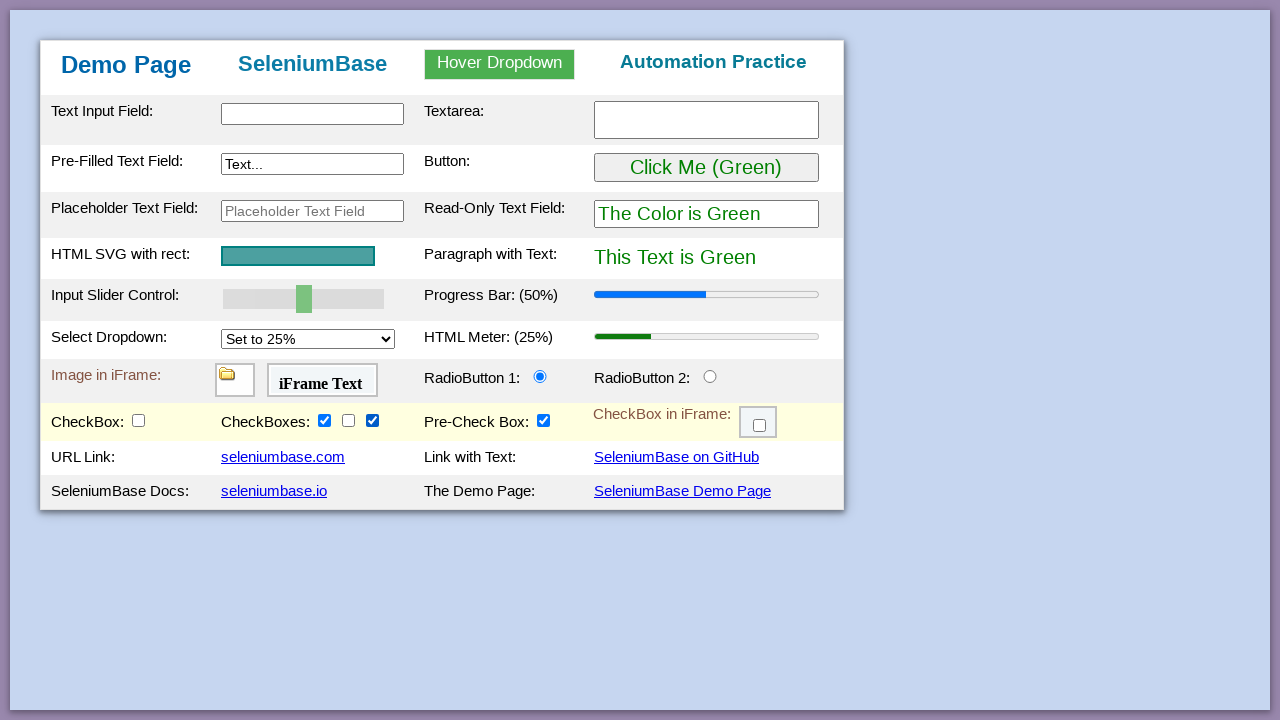

Clicked checkbox 2 to deselect it at (324, 420) on #checkBox2
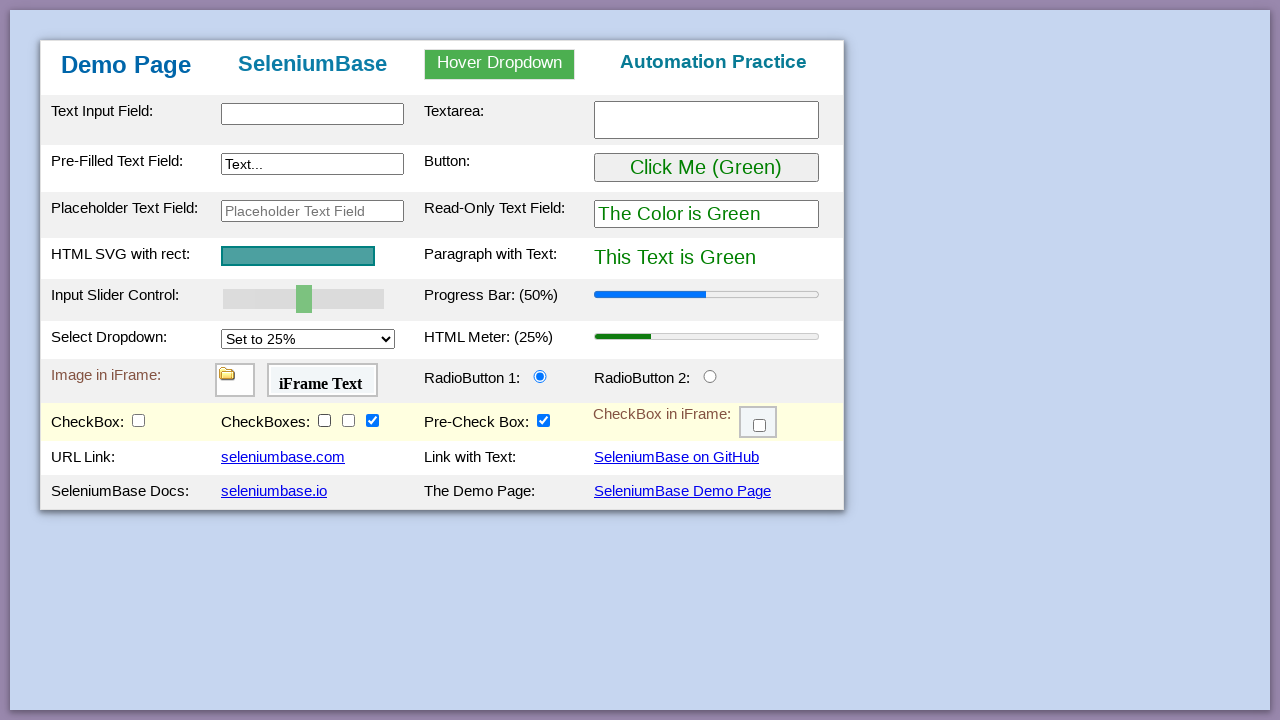

Clicked checkbox 4 to deselect it at (372, 420) on #checkBox4
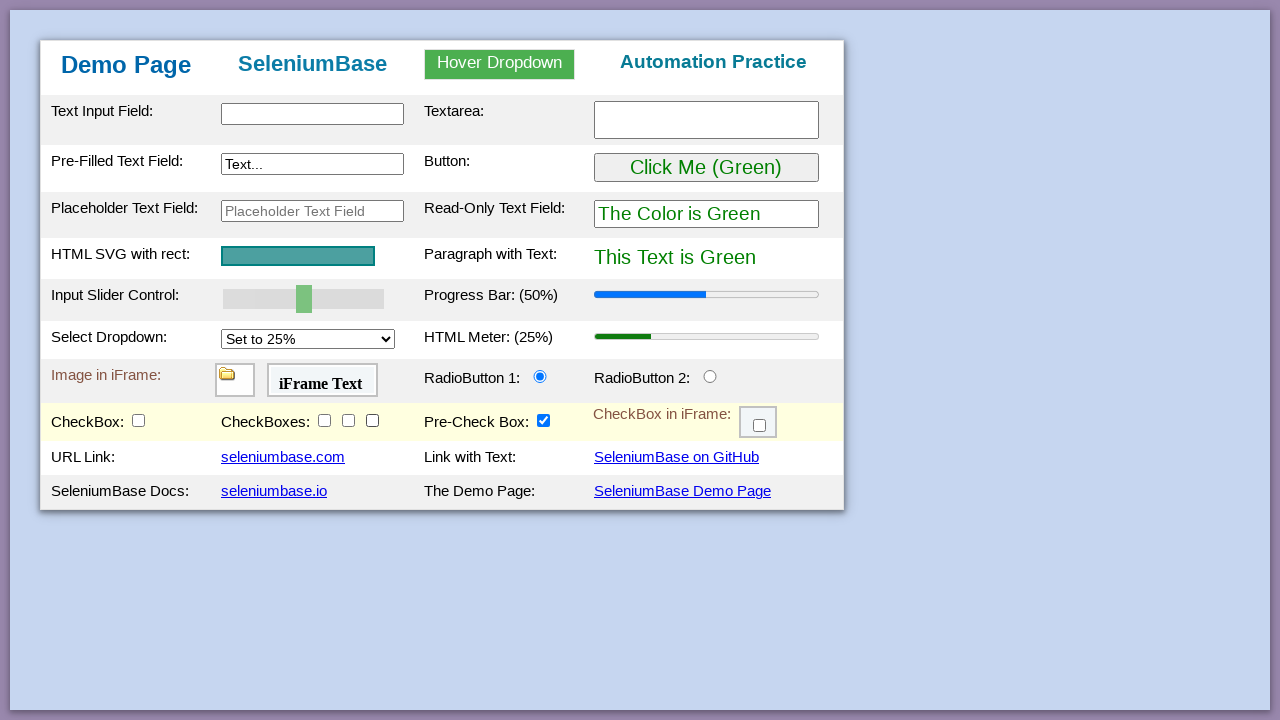

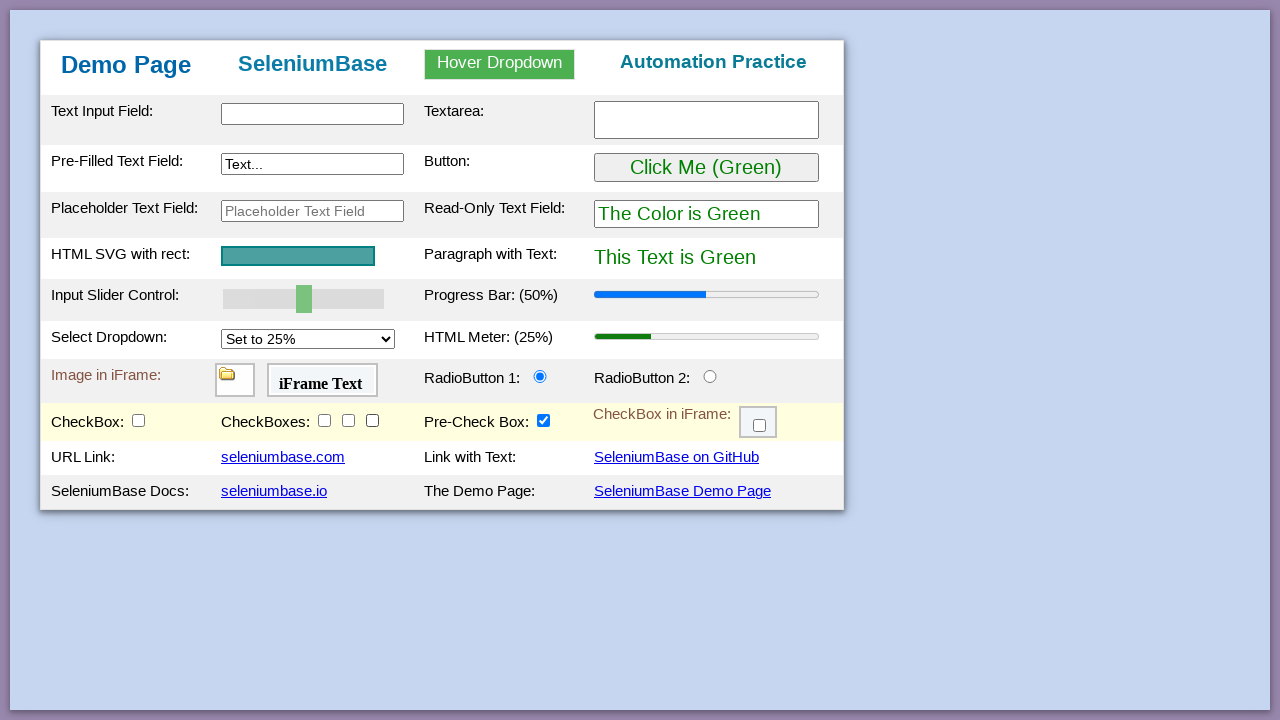